Tests registration form validation with password less than 6 characters

Starting URL: https://alada.vn/tai-khoan/dang-ky.html

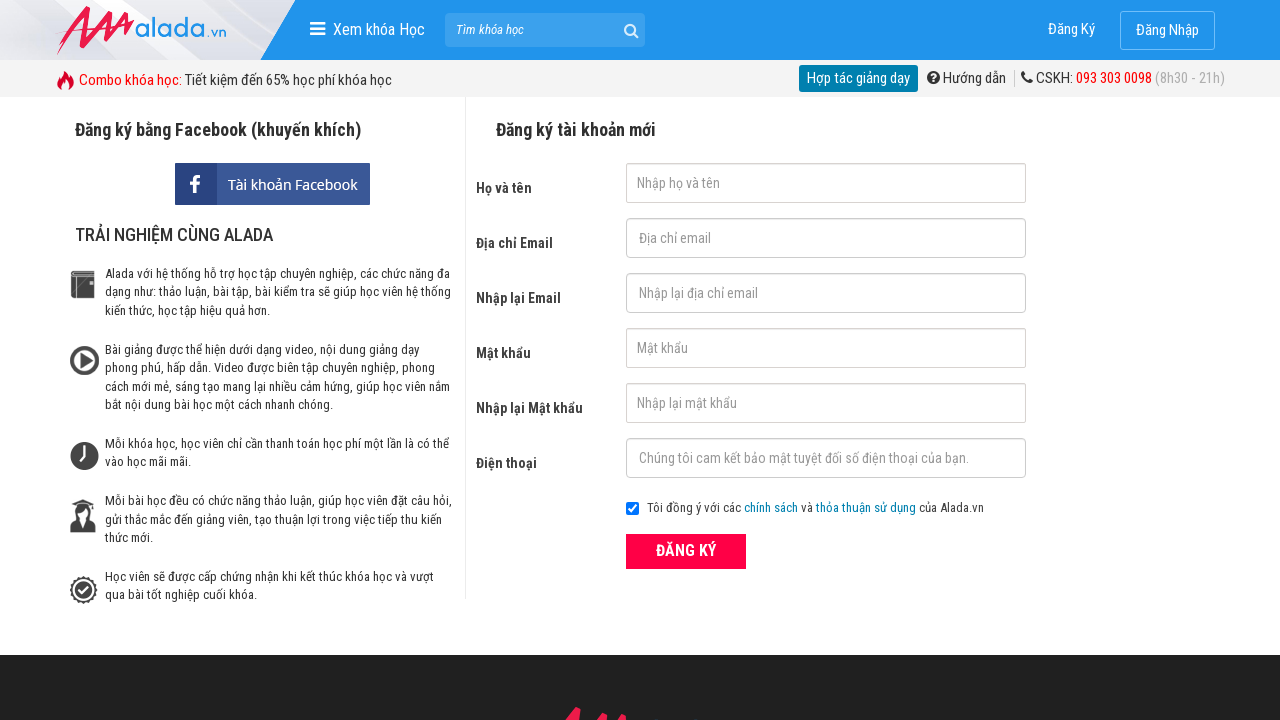

Filled first name field with 'meymey' on #txtFirstname
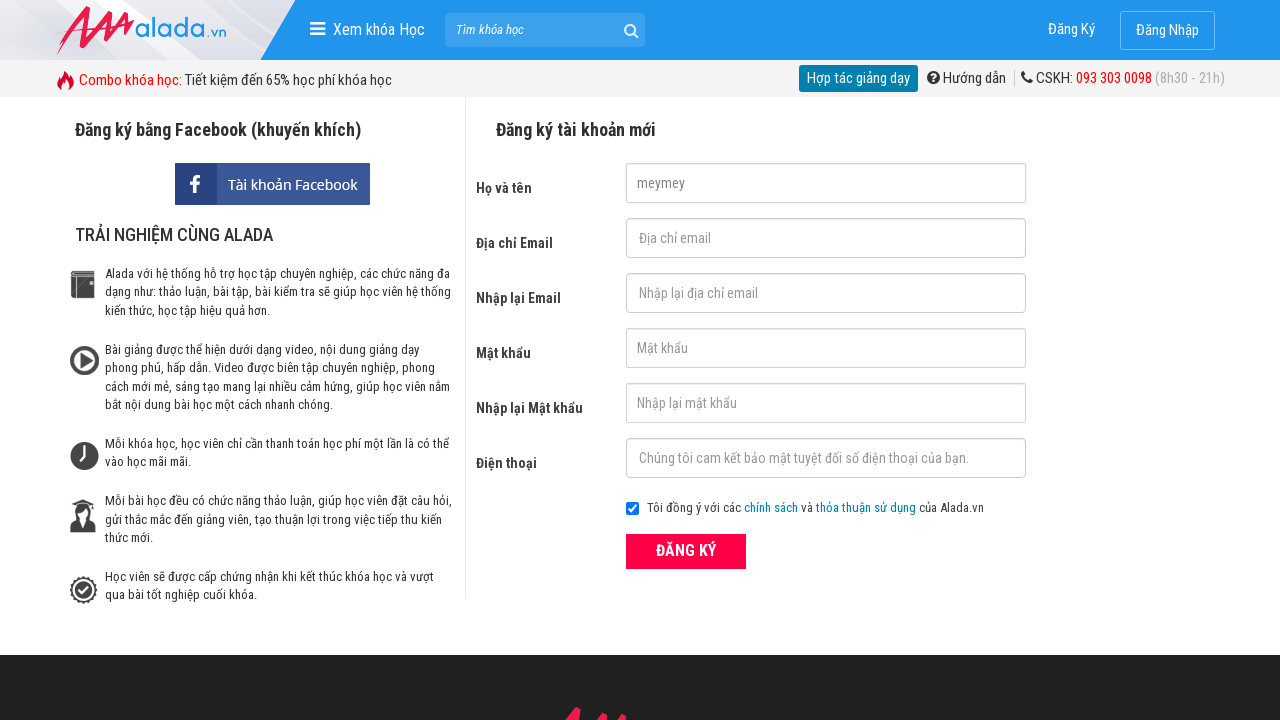

Filled email field with 'giahuy@gmail.com' on #txtEmail
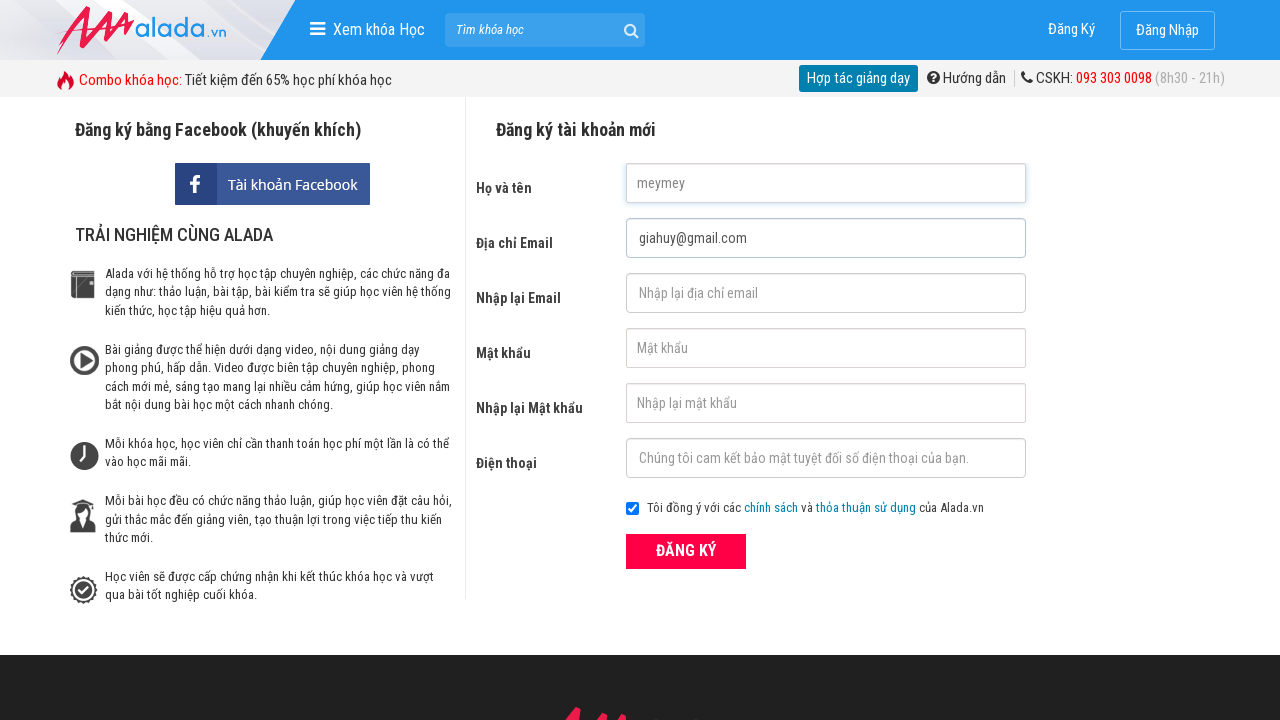

Filled confirm email field with 'giahuy@gmail.com' on #txtCEmail
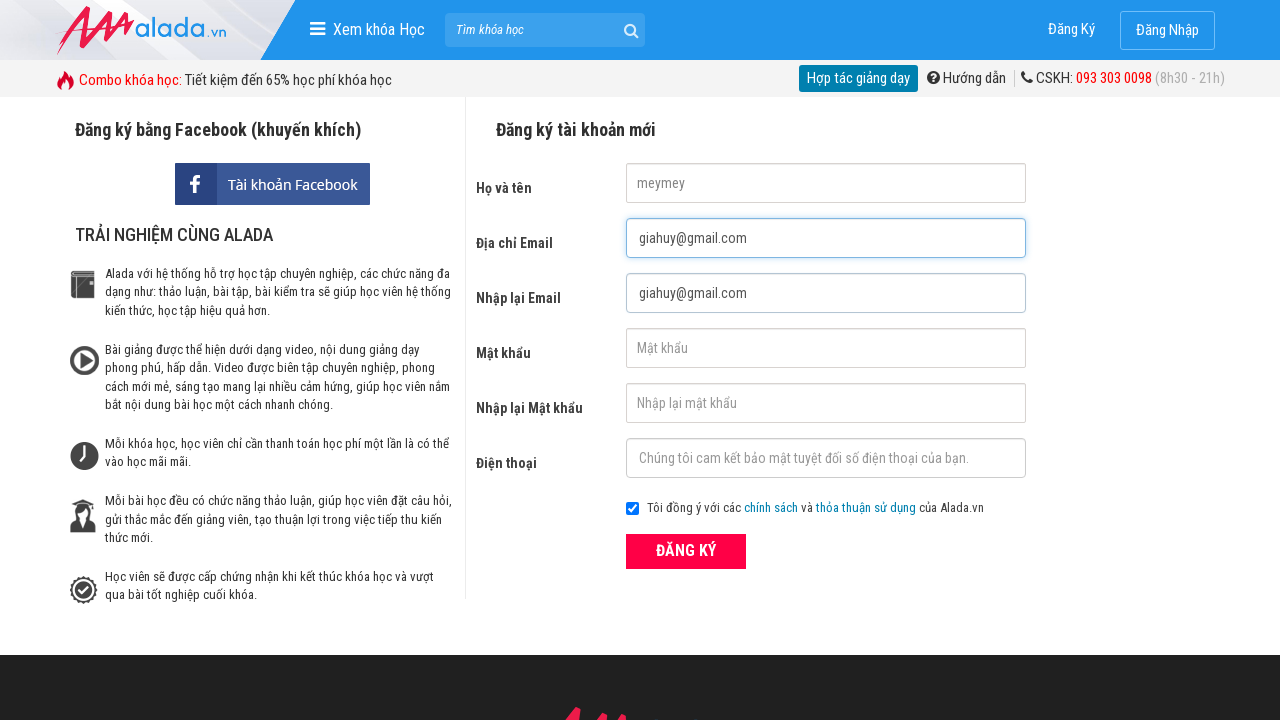

Filled password field with '12345' (less than 6 characters) on #txtPassword
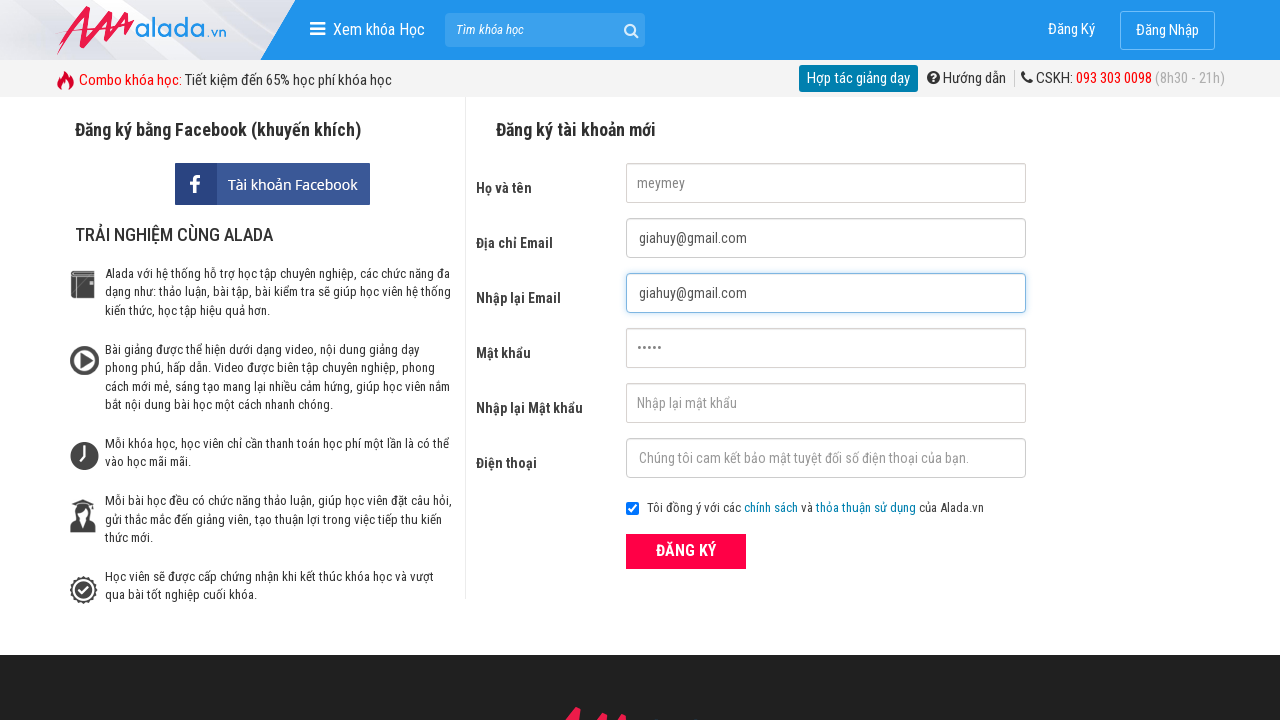

Filled confirm password field with '12345' on #txtCPassword
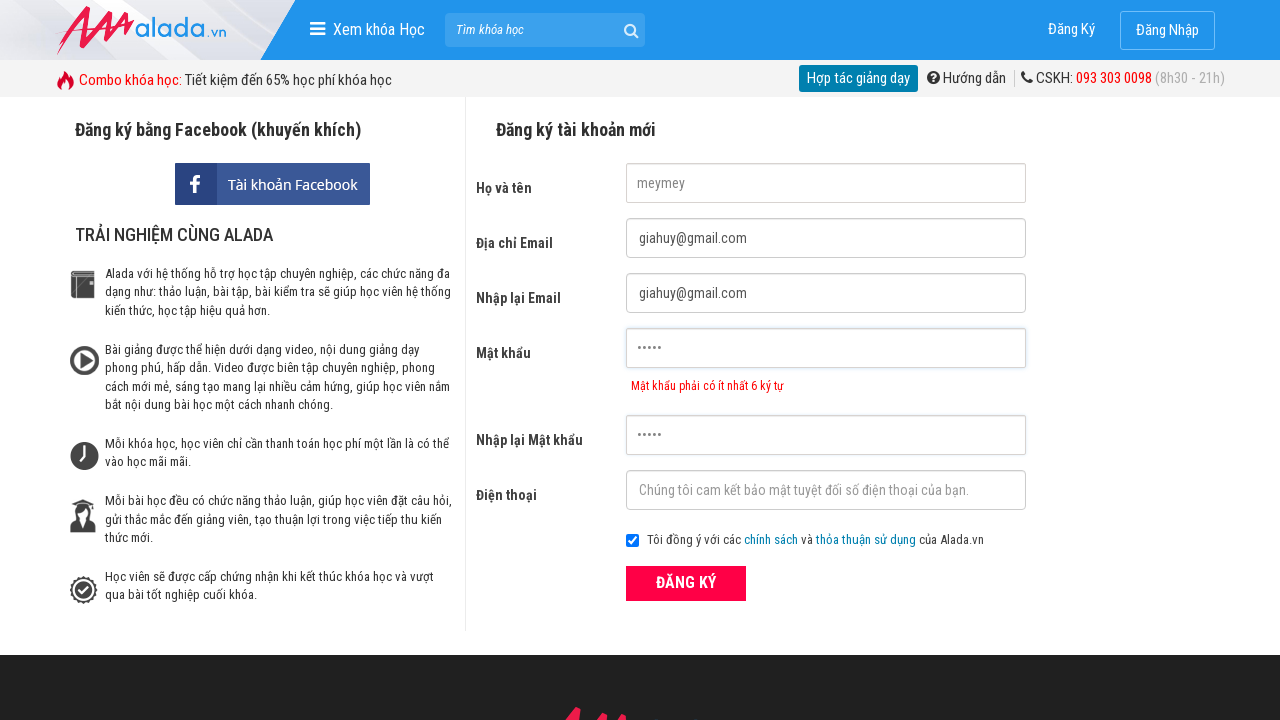

Filled phone field with '0909708918' on #txtPhone
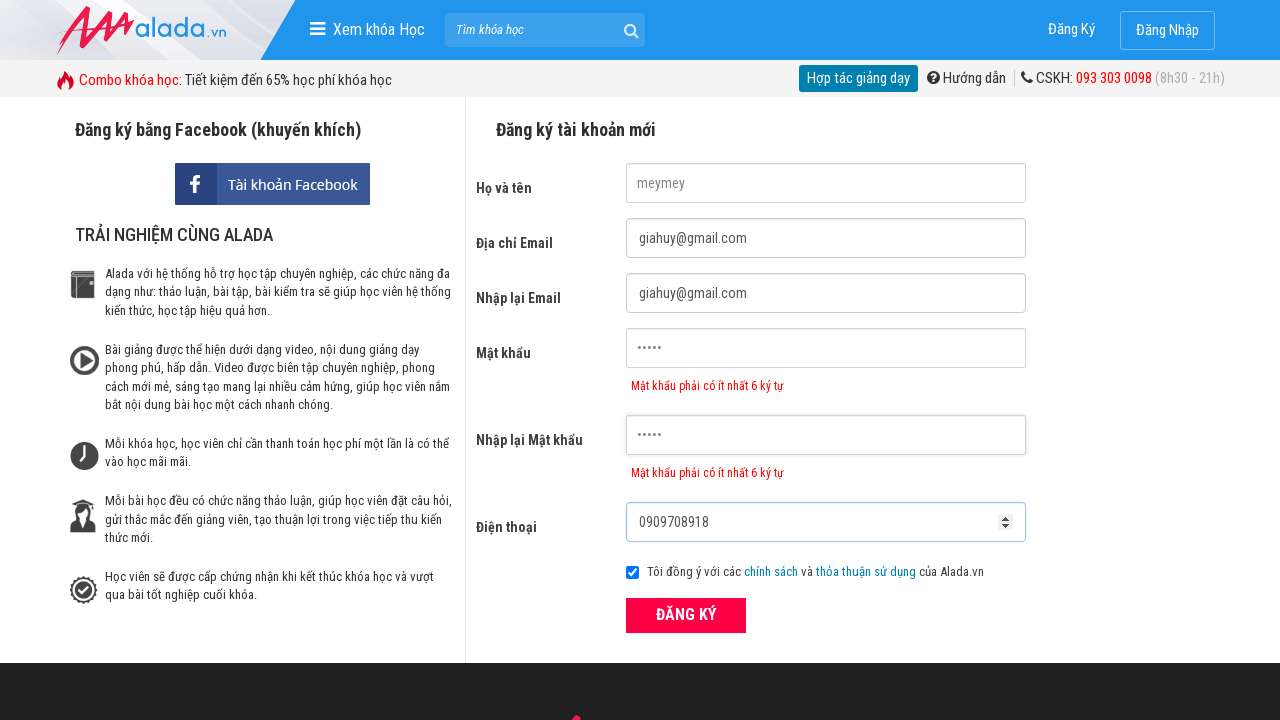

Clicked submit button to register with short password at (686, 615) on button[type='submit']
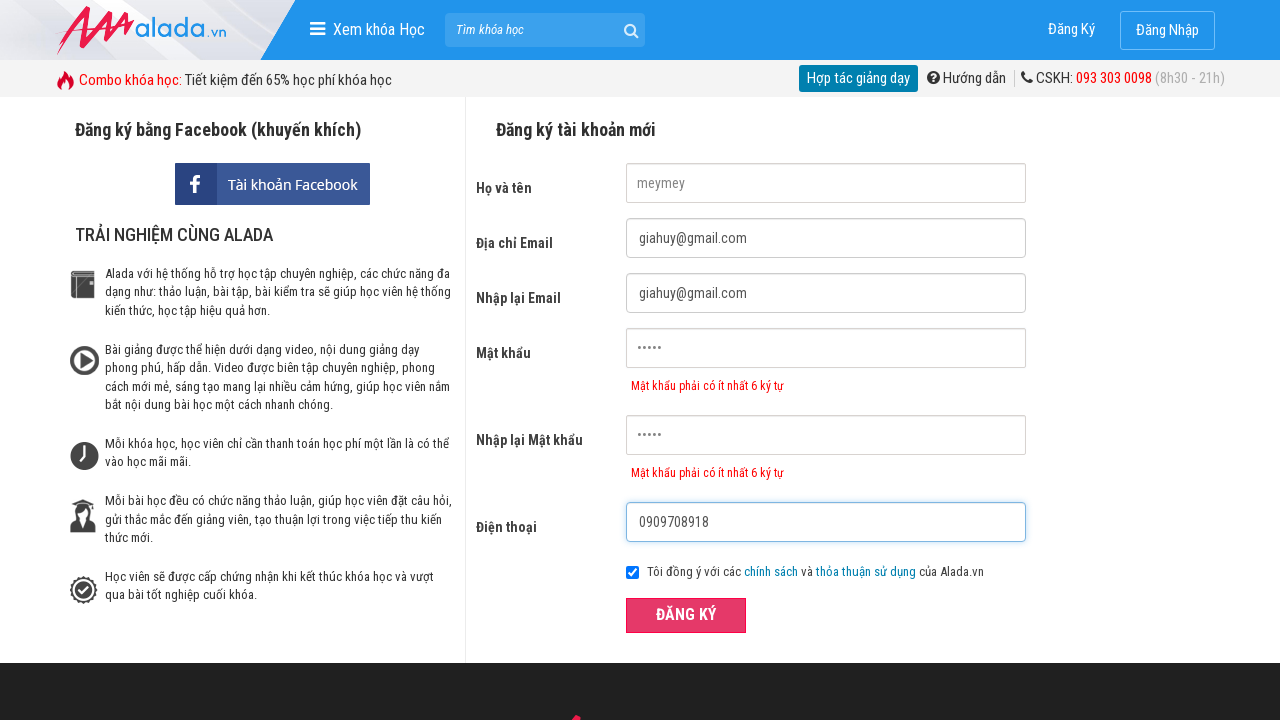

Password validation error message appeared
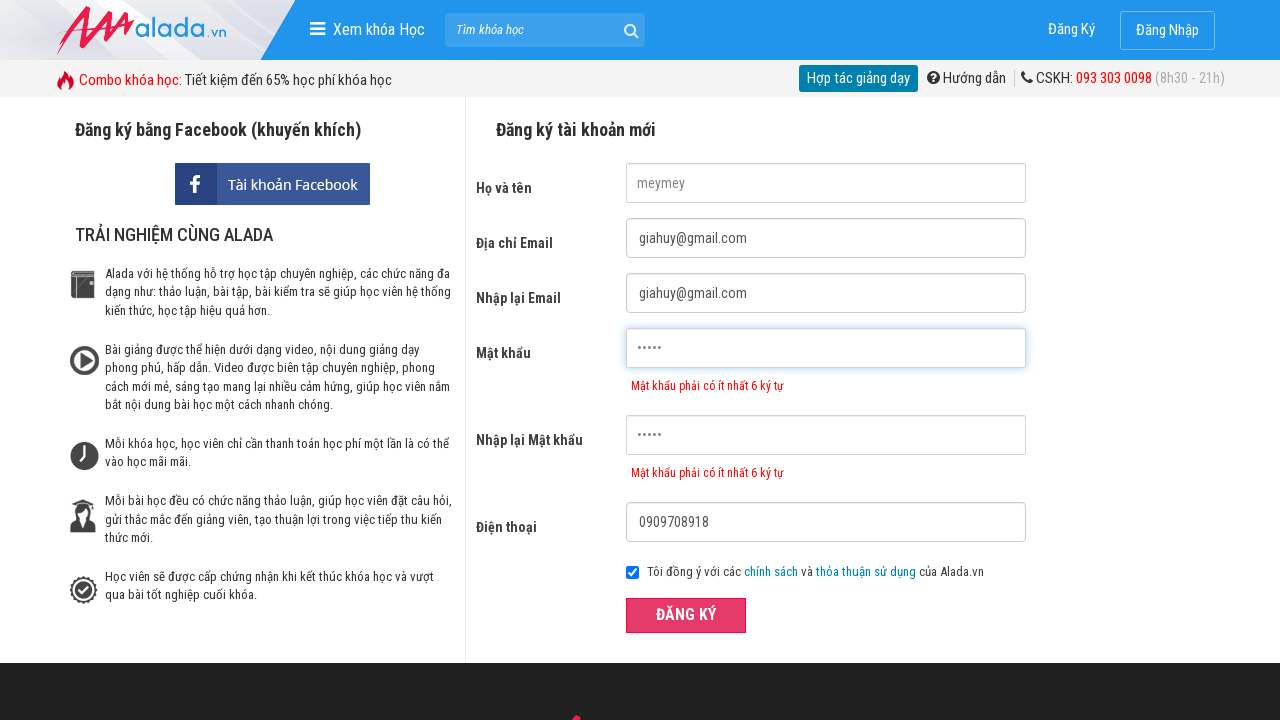

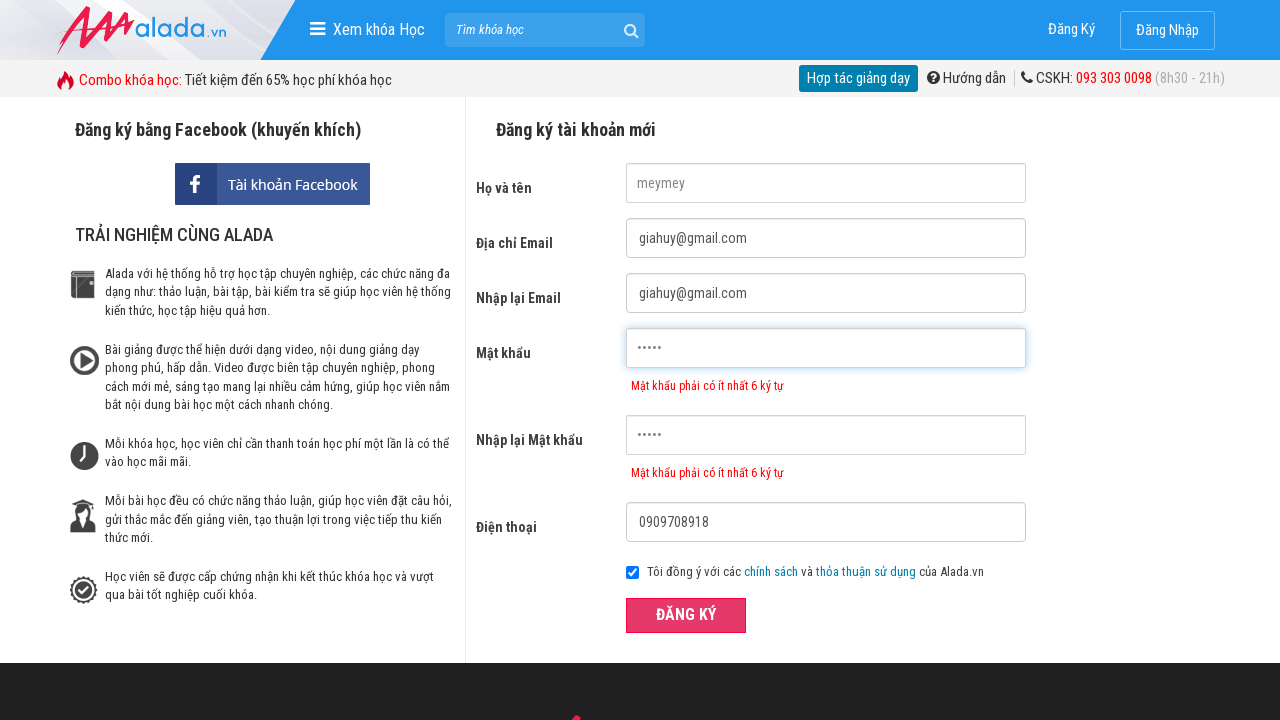